Tests dynamic element properties by waiting for a button to become enabled and another to become visible

Starting URL: https://demoqa.com/dynamic-properties

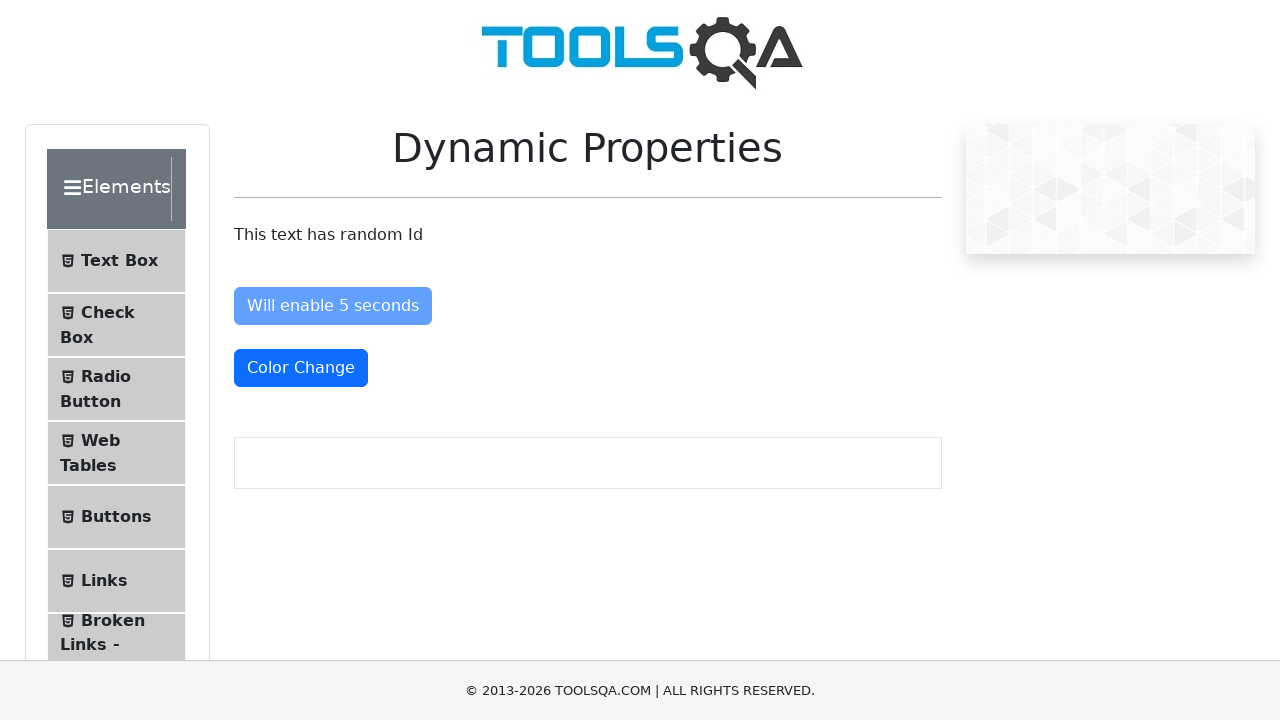

Waited for 'enable after' button to become visible
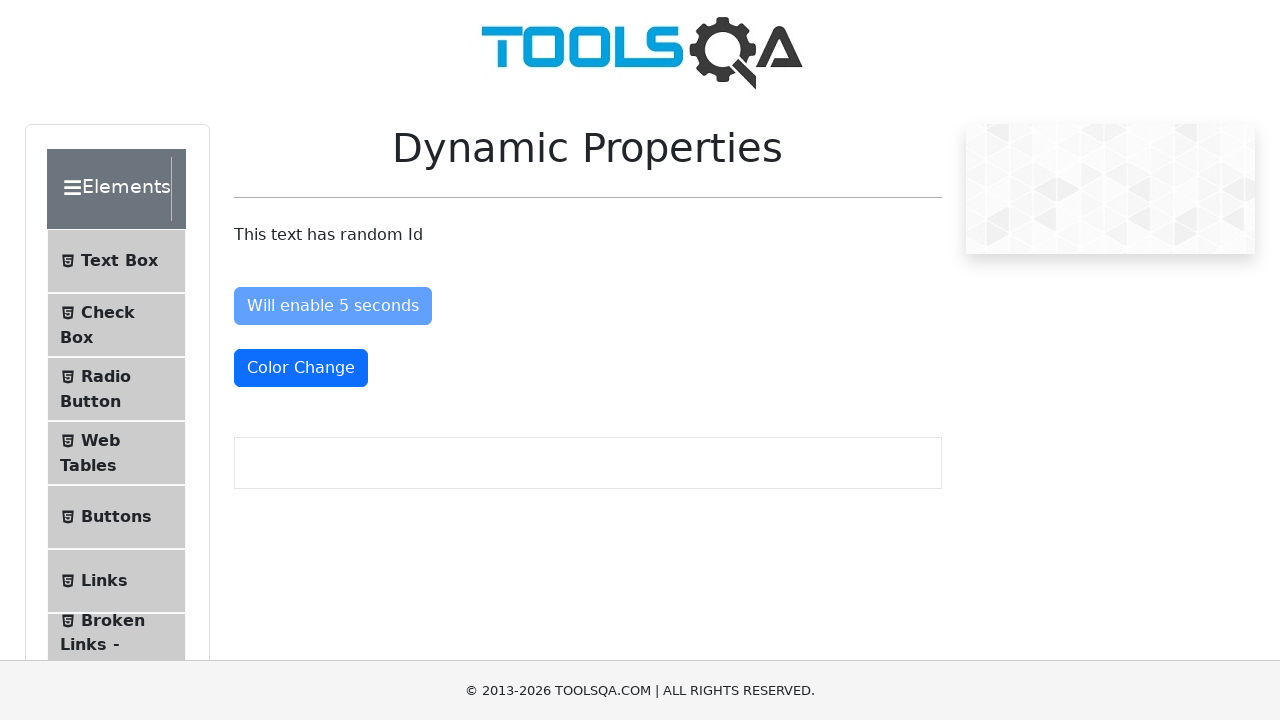

Waited for 'visible after' button to become visible
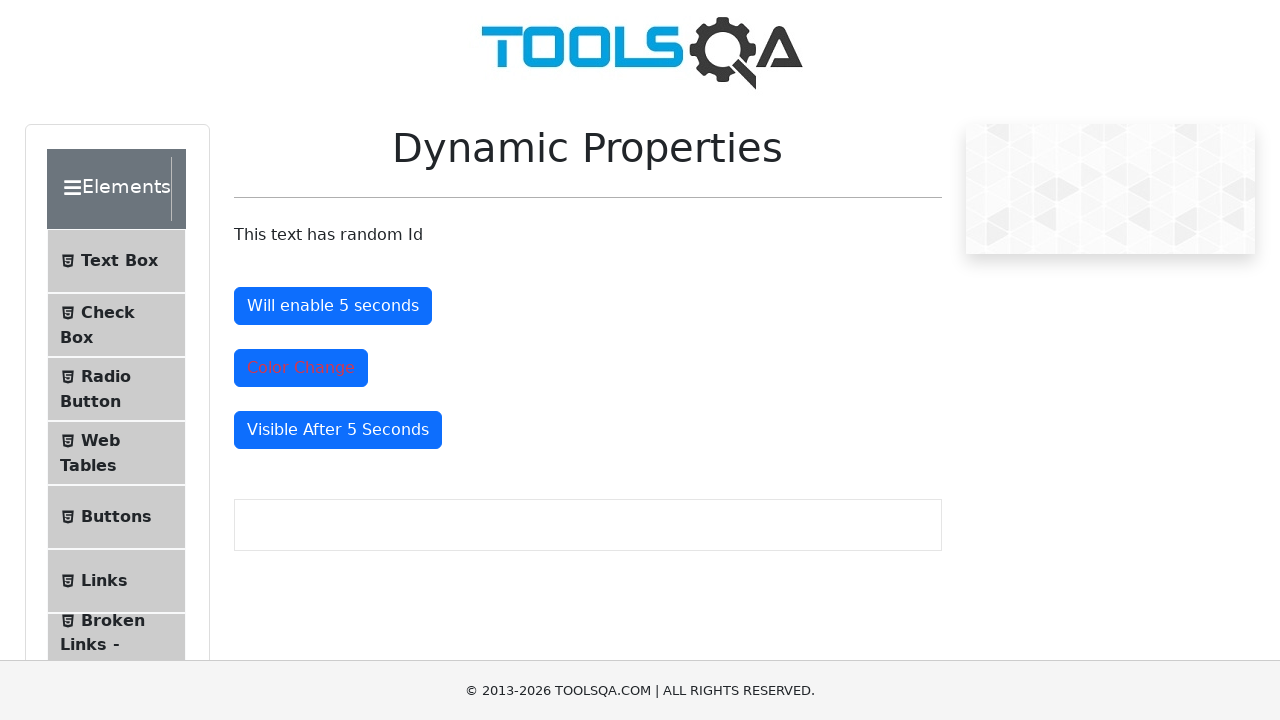

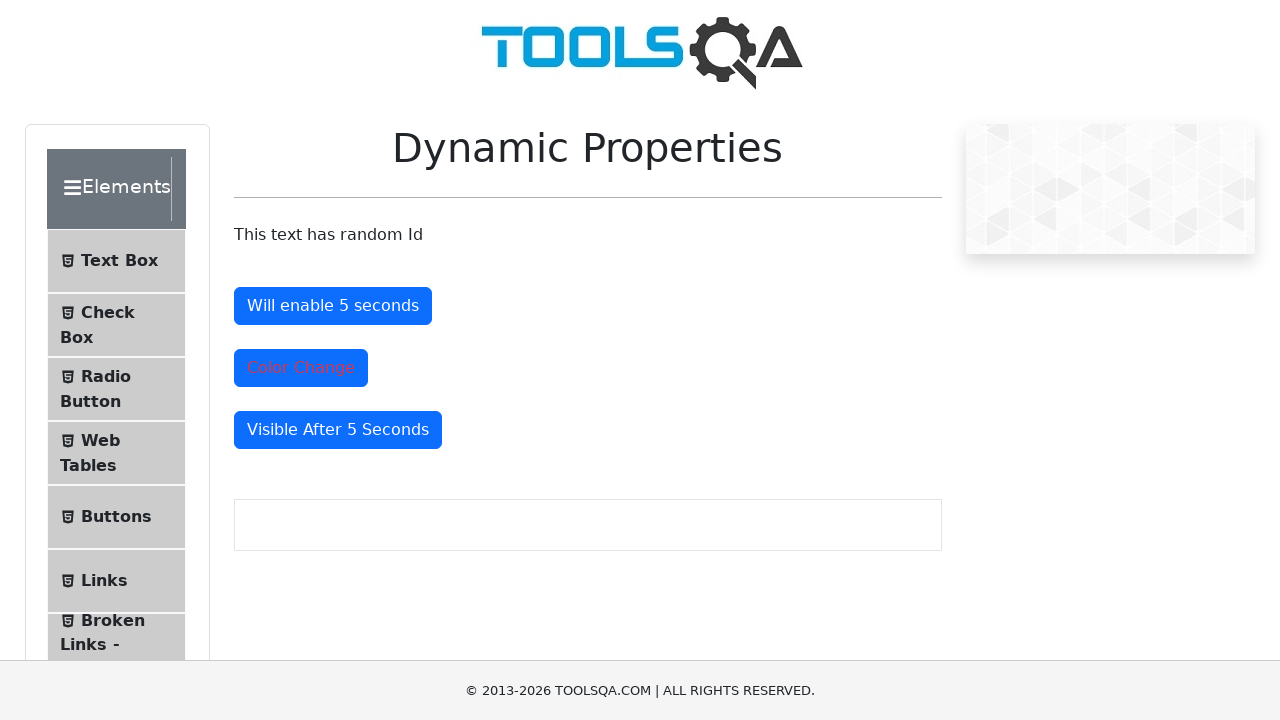